Tests dynamic controls functionality by verifying a textbox is initially disabled, clicking the Enable button, waiting for the "It's enabled!" message to appear, and verifying the textbox becomes enabled.

Starting URL: https://the-internet.herokuapp.com/dynamic_controls

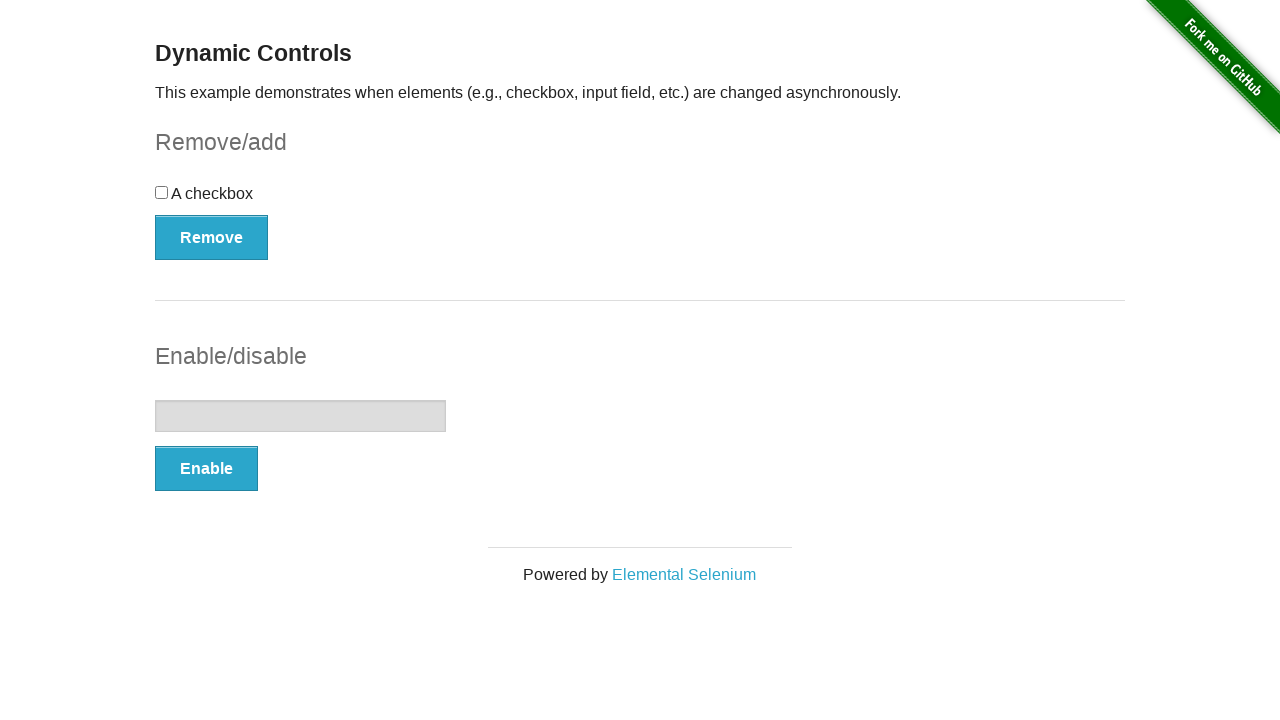

Located the textbox element
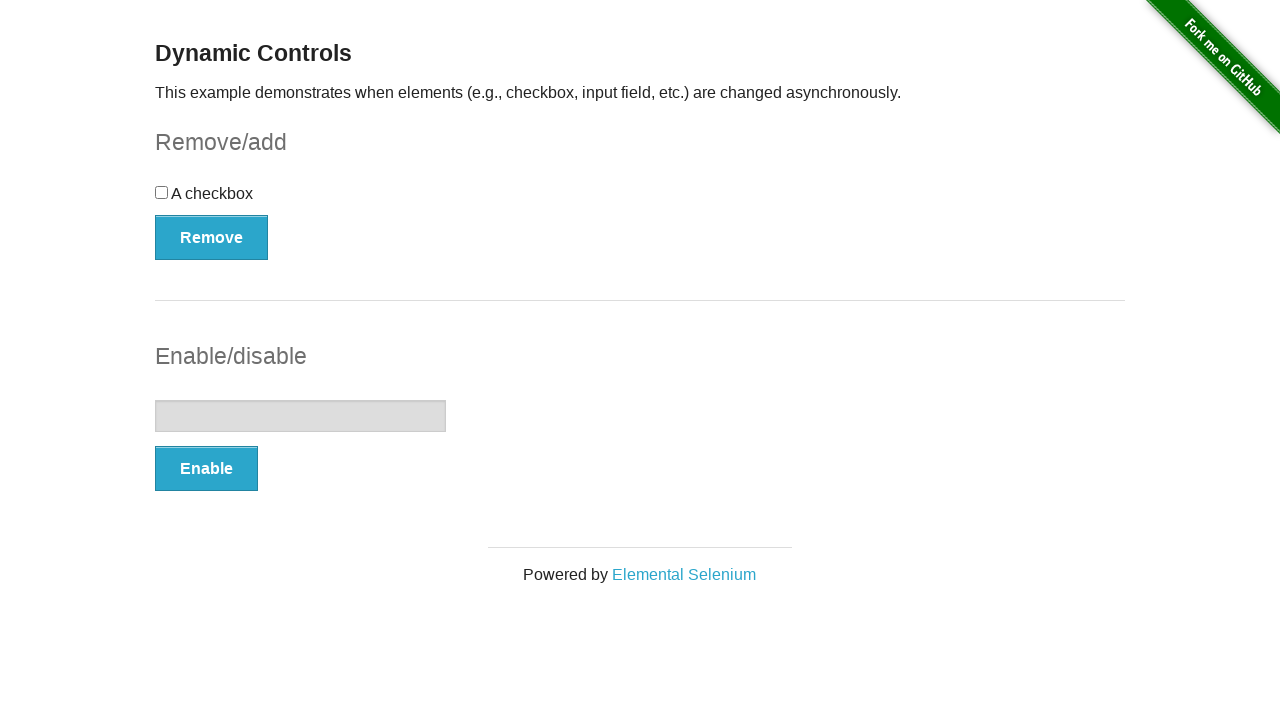

Verified textbox is initially disabled
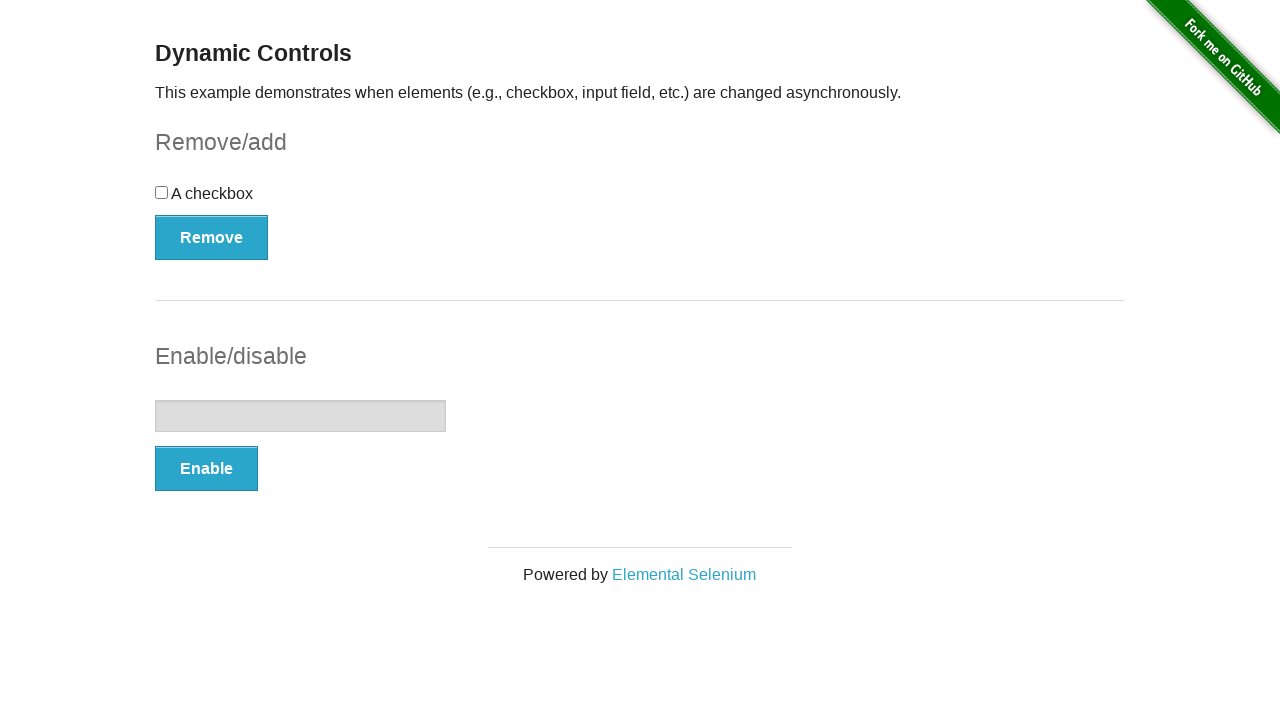

Clicked the Enable button at (206, 469) on button:text('Enable')
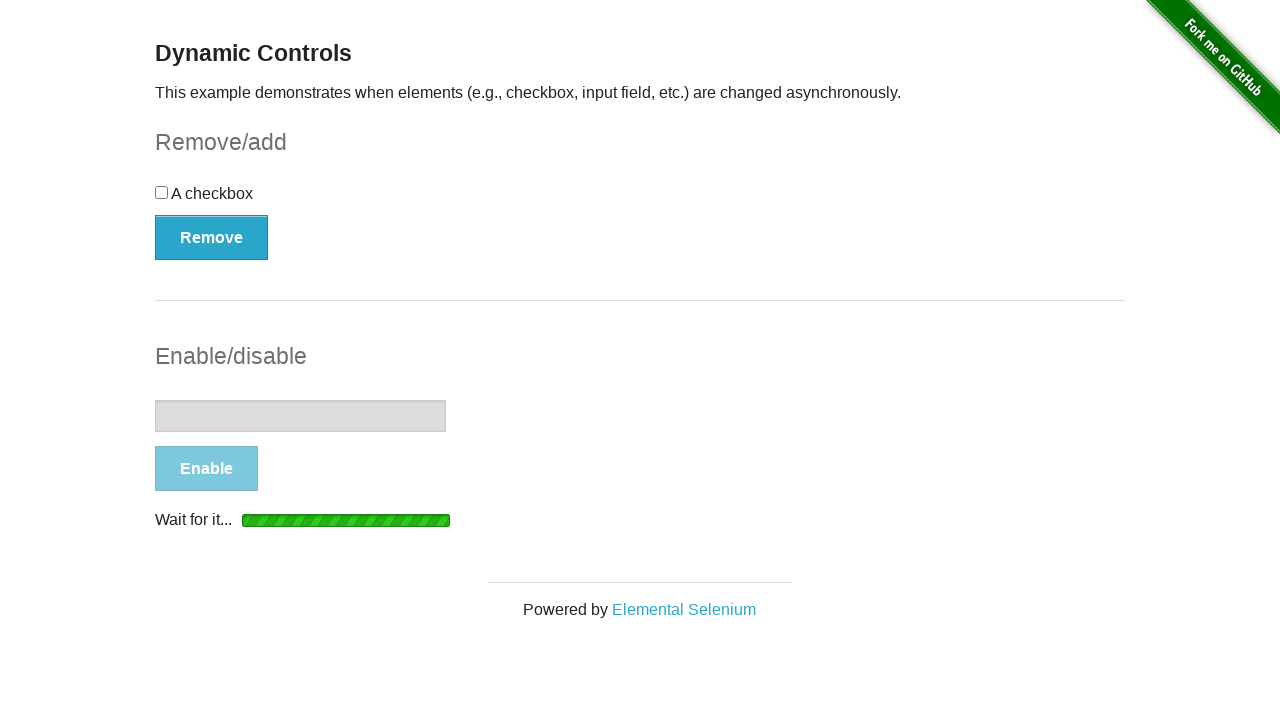

Waited for 'It's enabled!' message to appear
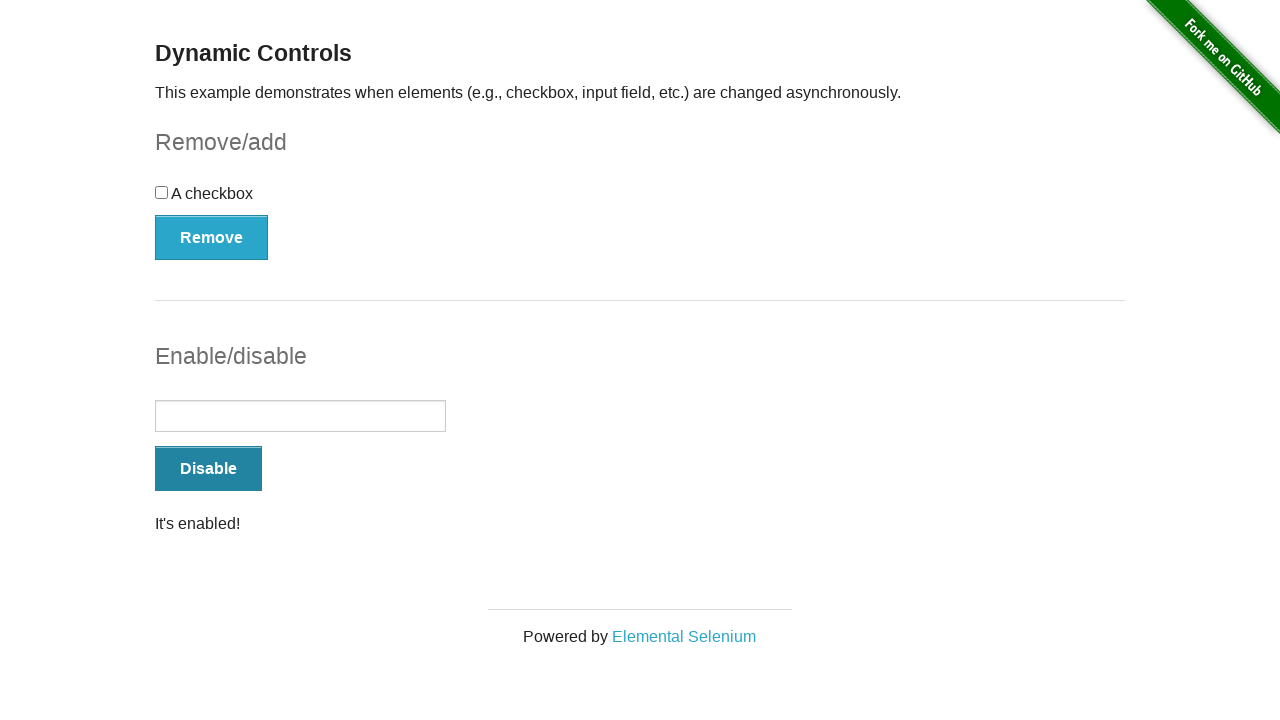

Verified the enabled message is visible
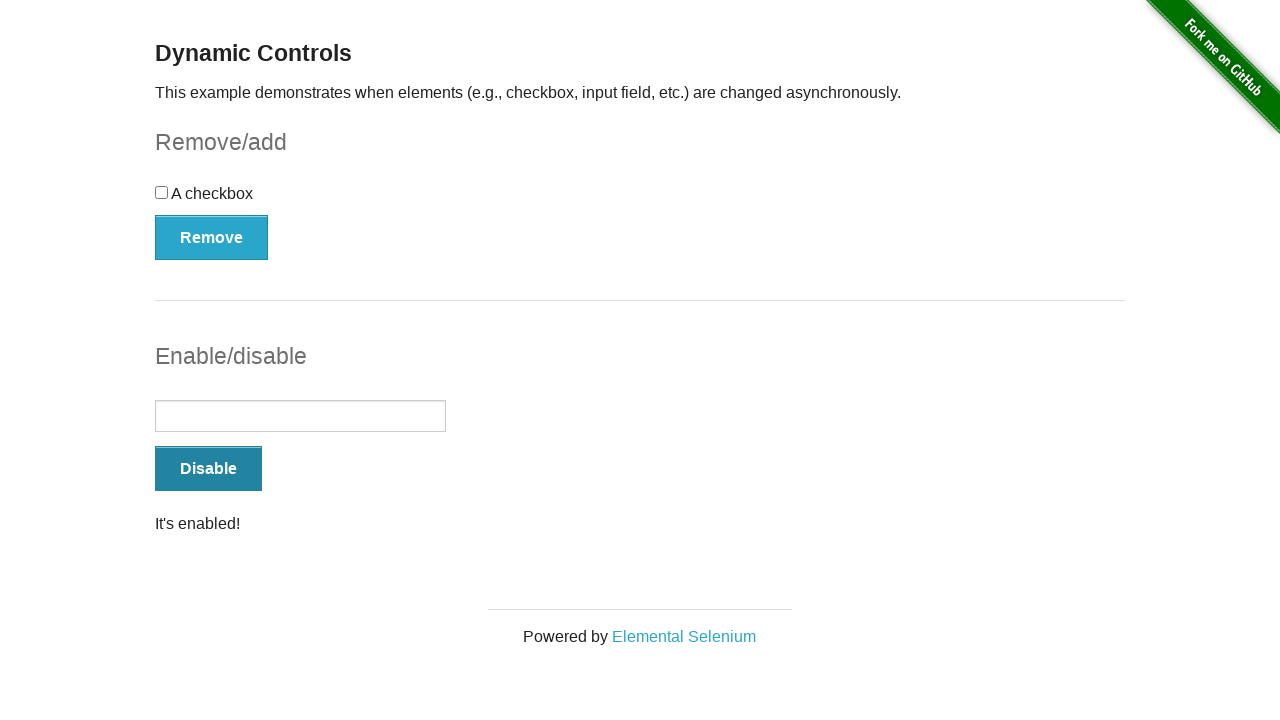

Verified textbox is now enabled
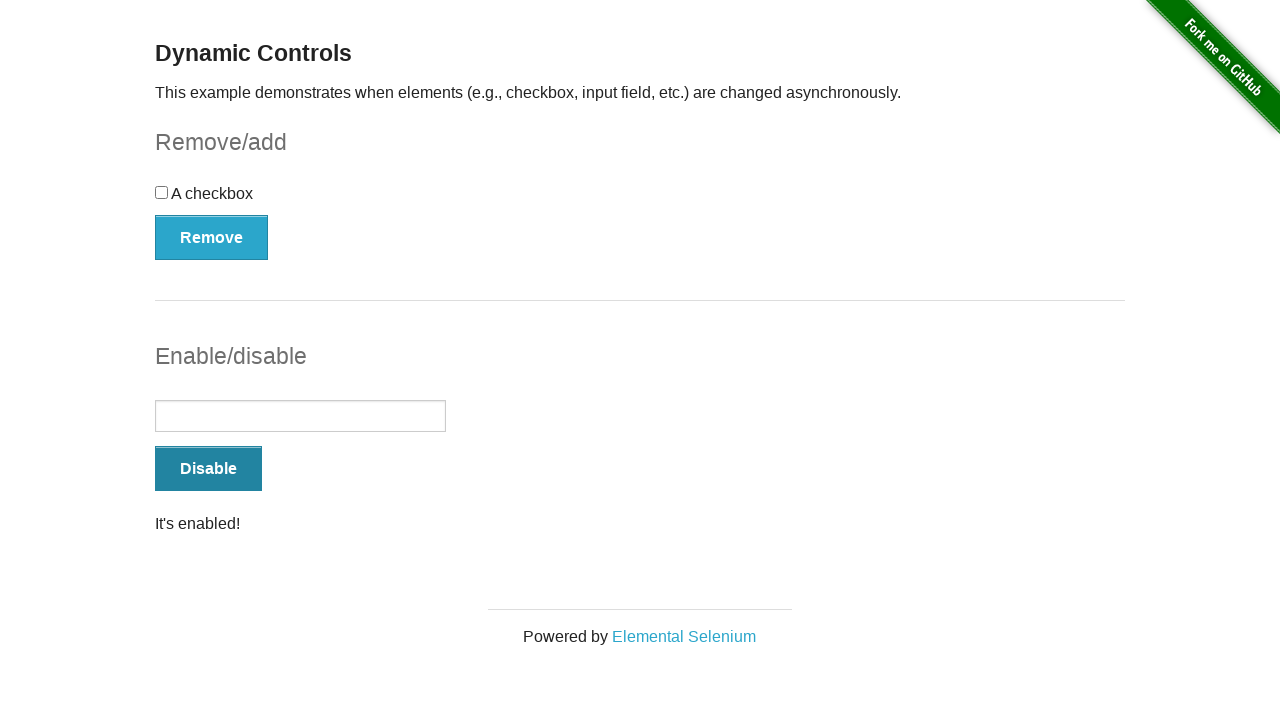

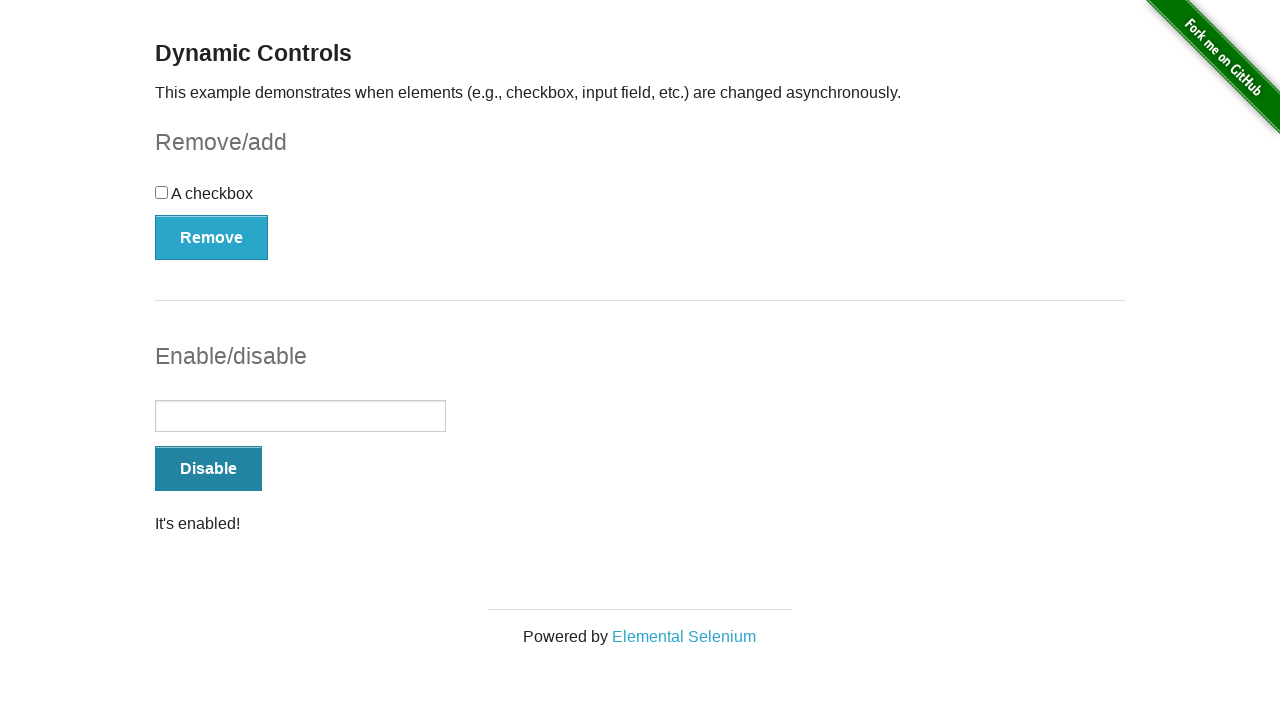